Tests the registration form by navigating to the registration page and filling in the first name field

Starting URL: https://awesomeqa.com/ui/index.php?route=account/register

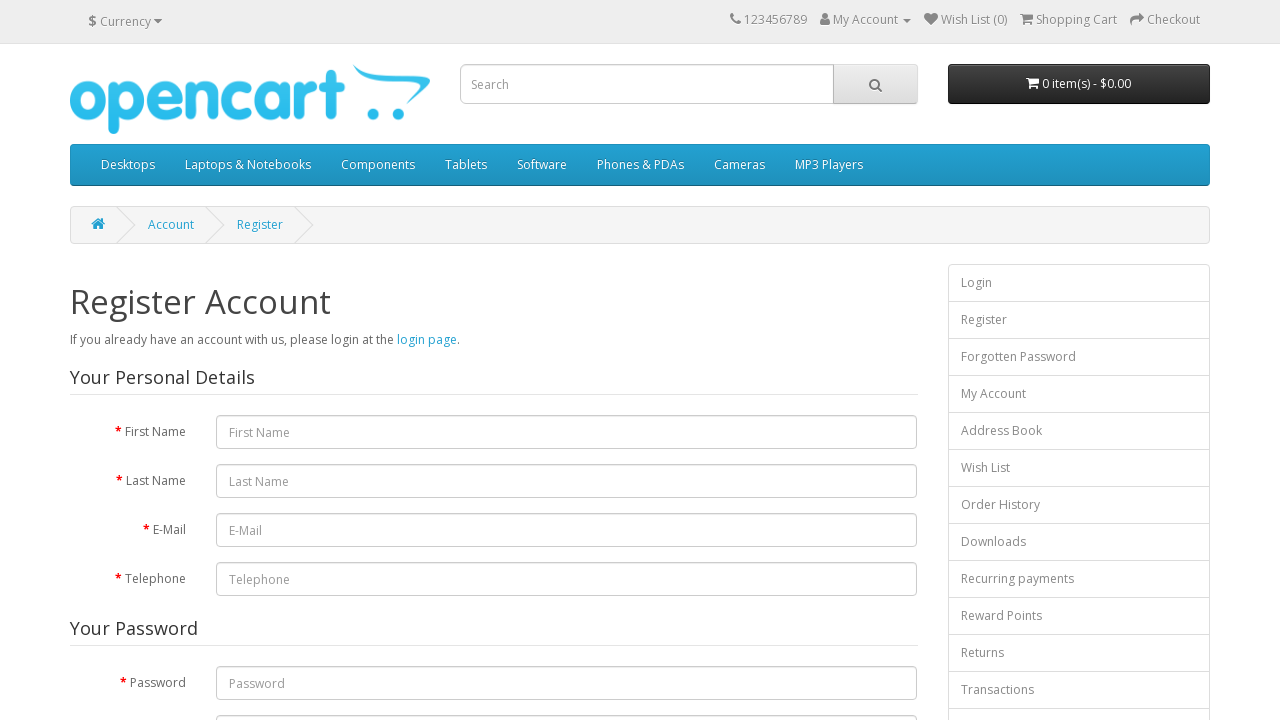

Filled first name field with 'Viswaja' on input#input-firstname
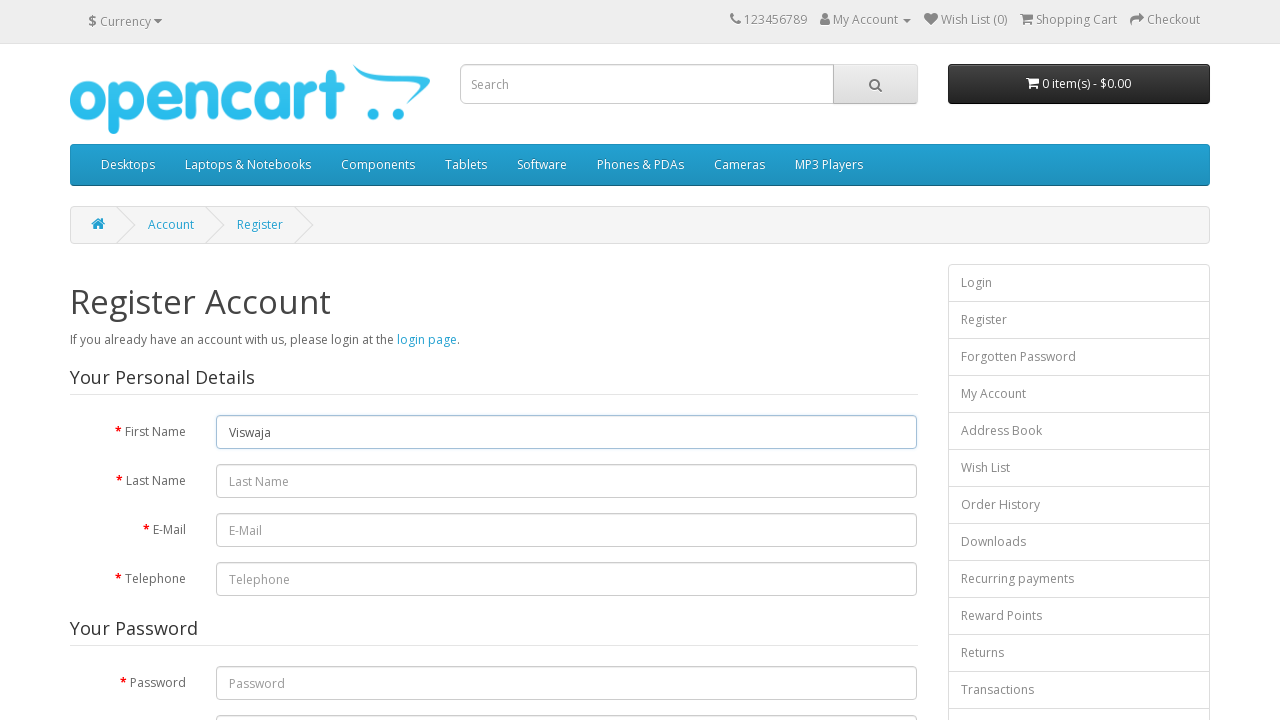

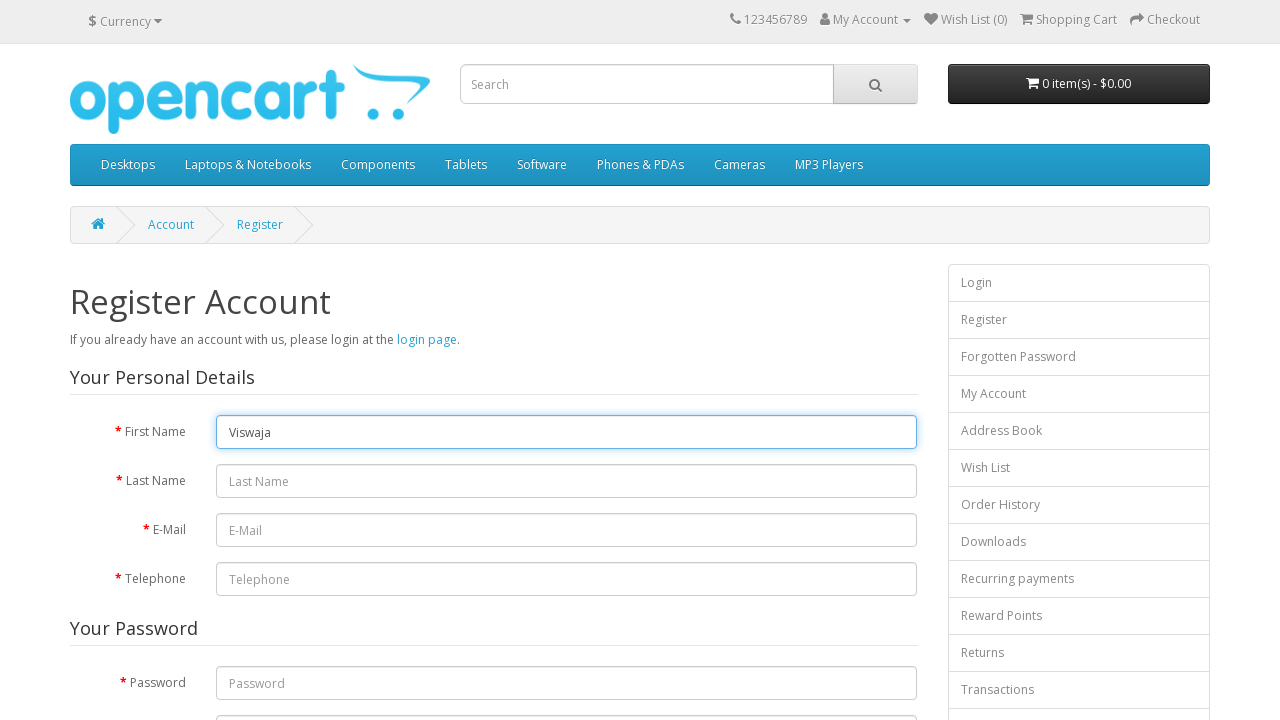